Navigates to the Automation Practice page and verifies that navigation links are present in the footer section

Starting URL: https://rahulshettyacademy.com/AutomationPractice/

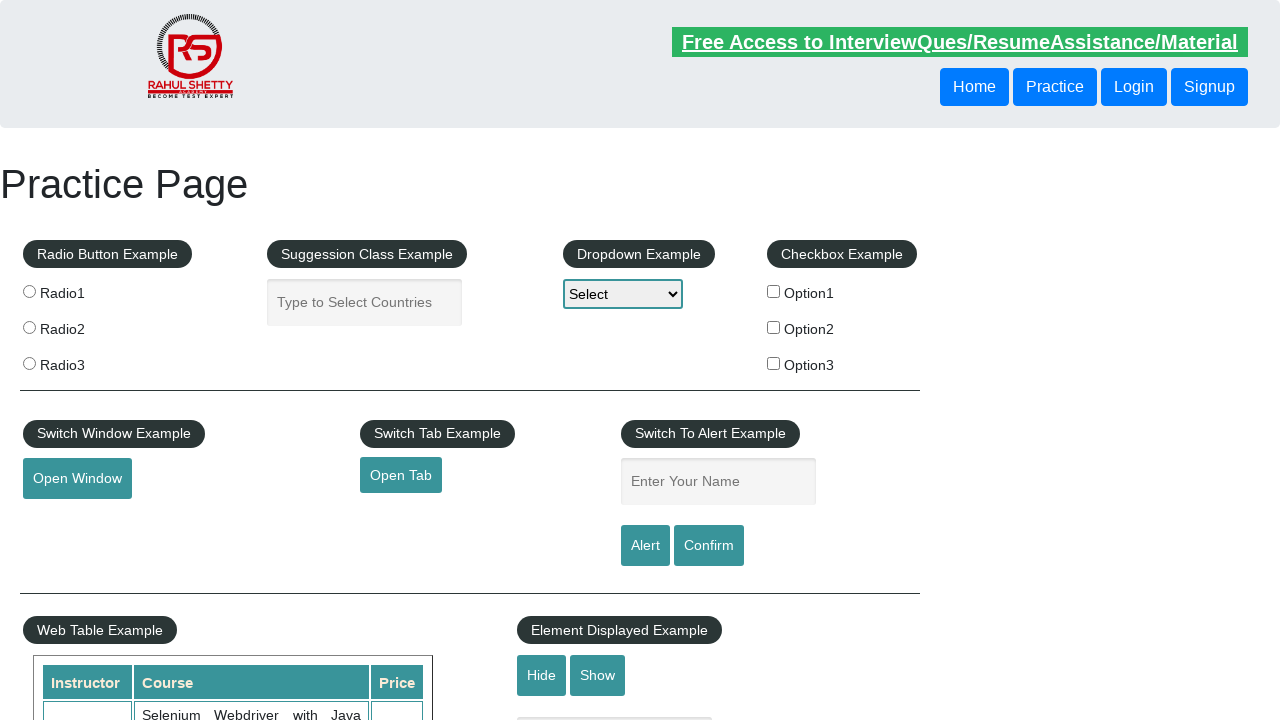

Waited for footer links to load on Automation Practice page
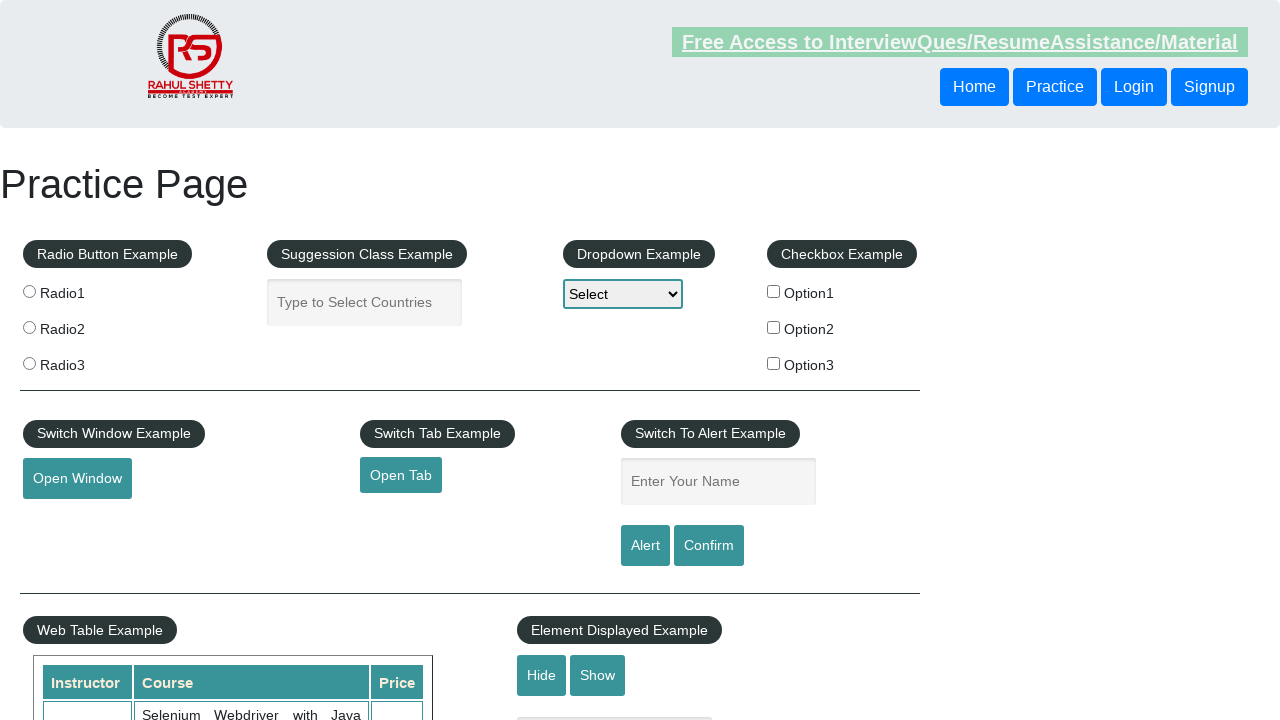

Located all footer links (li.gf-li a)
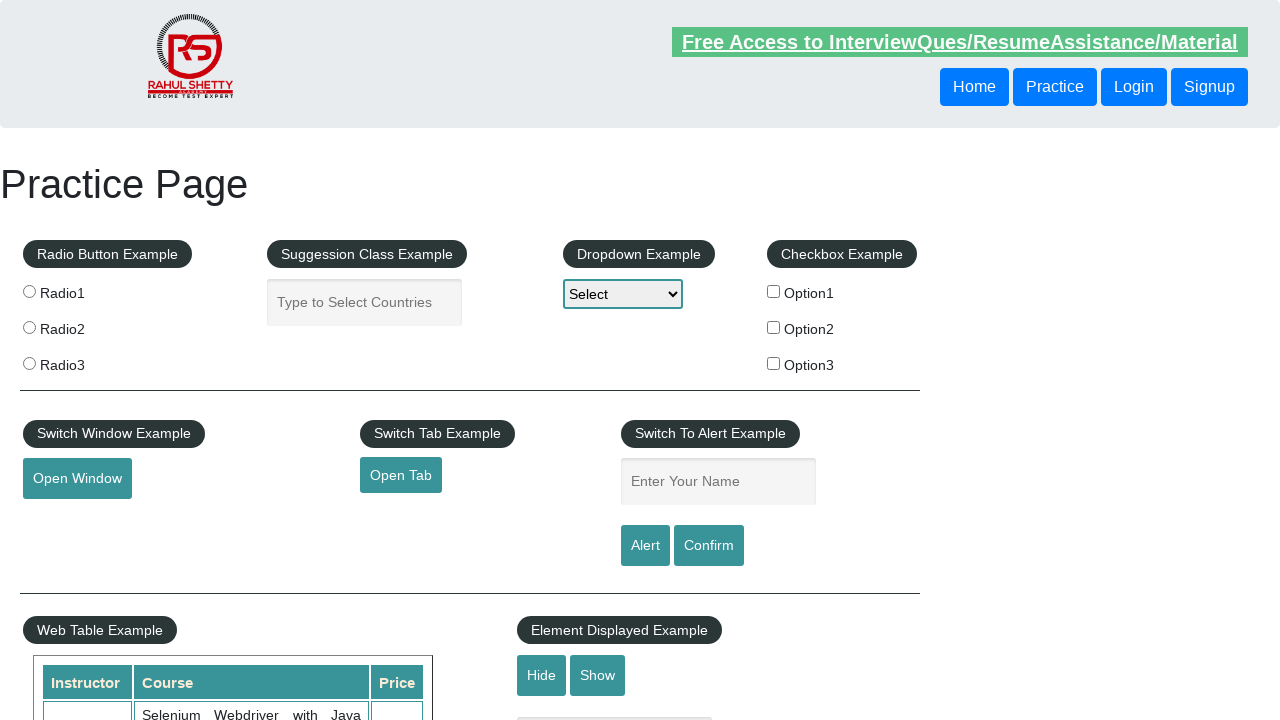

Verified that footer contains 20 navigation links
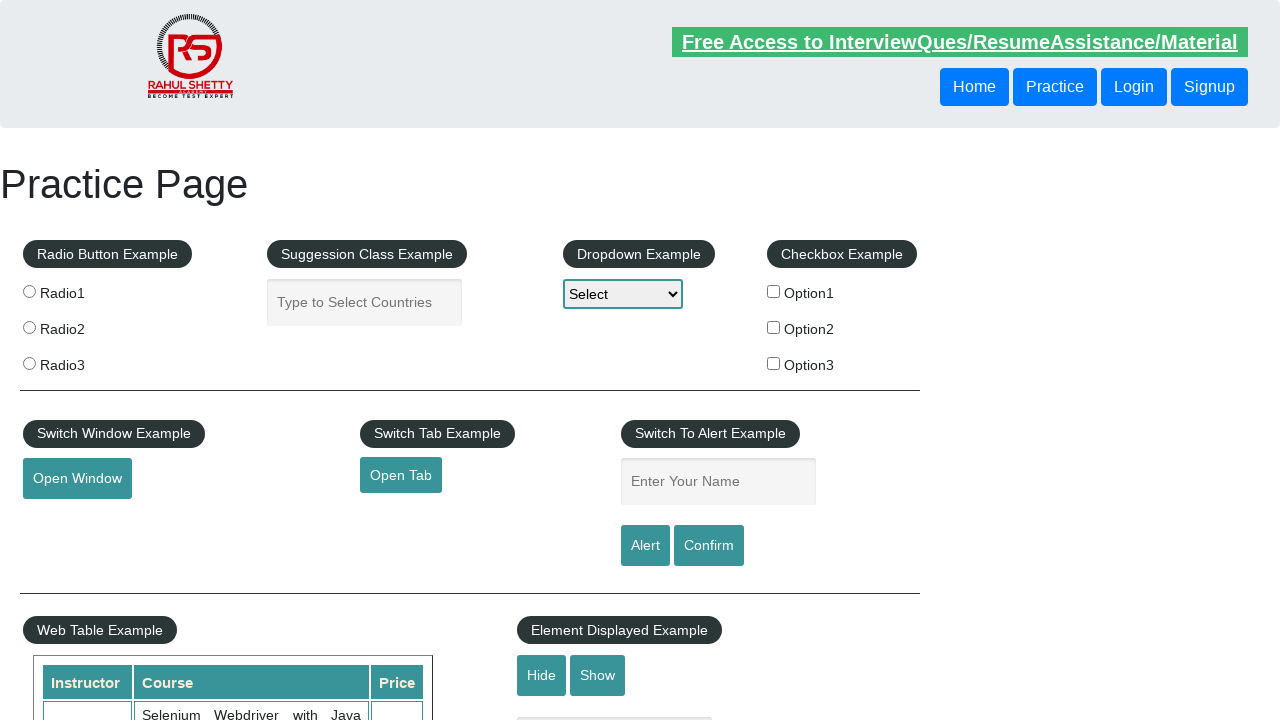

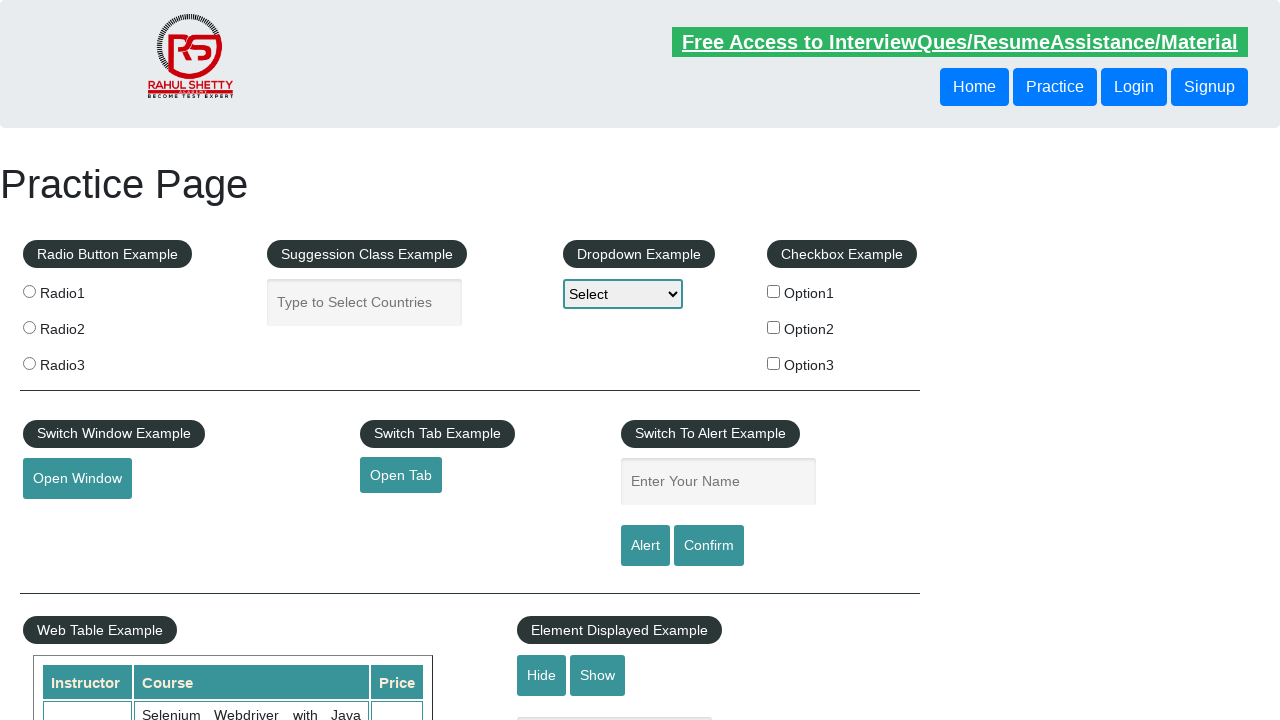